Tests text input functionality on UI Testing Playground by entering text into an input field and clicking a button to verify the button text changes.

Starting URL: http://uitestingplayground.com/textinput

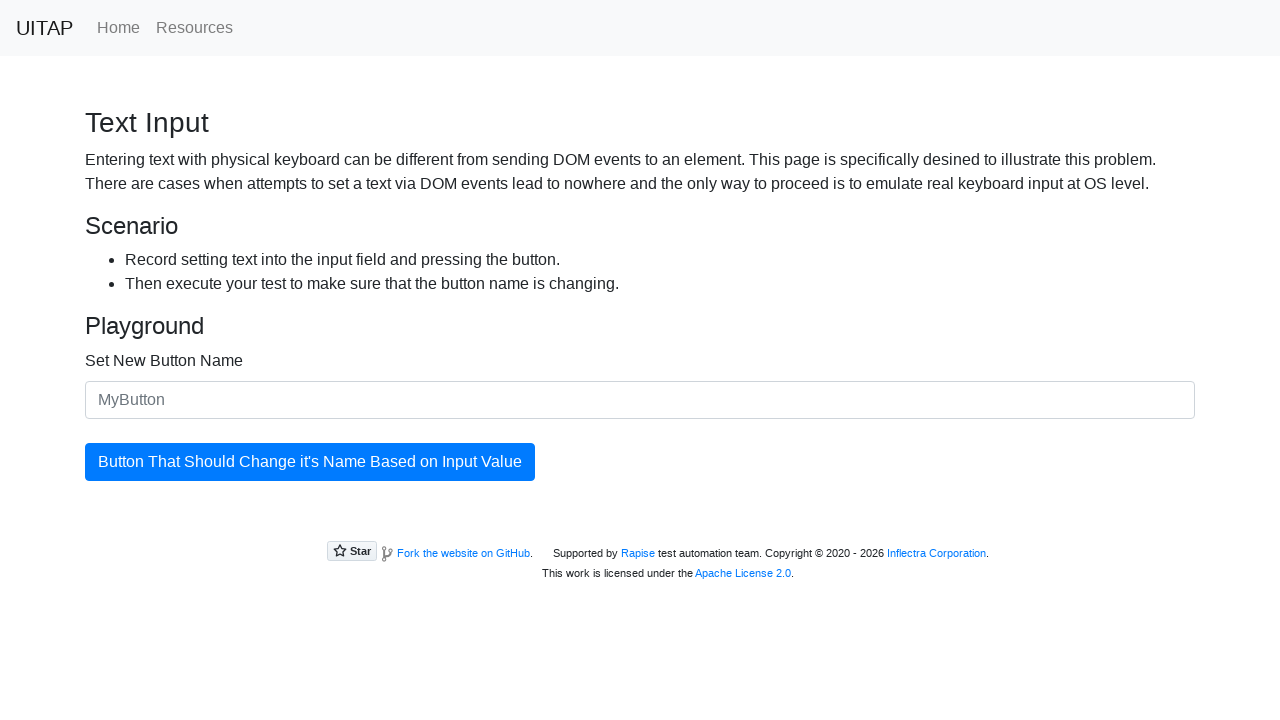

Filled text input field with 'Merion' on .form-control
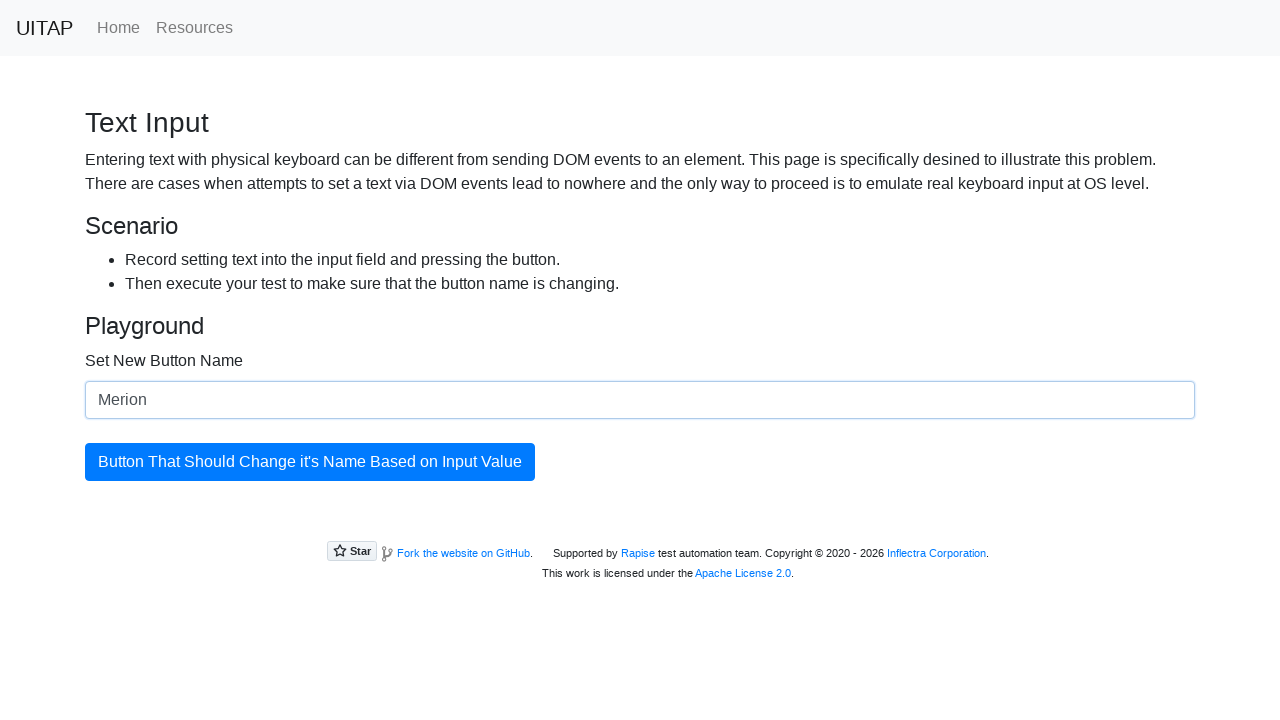

Clicked primary button to verify button text changes at (310, 462) on .btn-primary
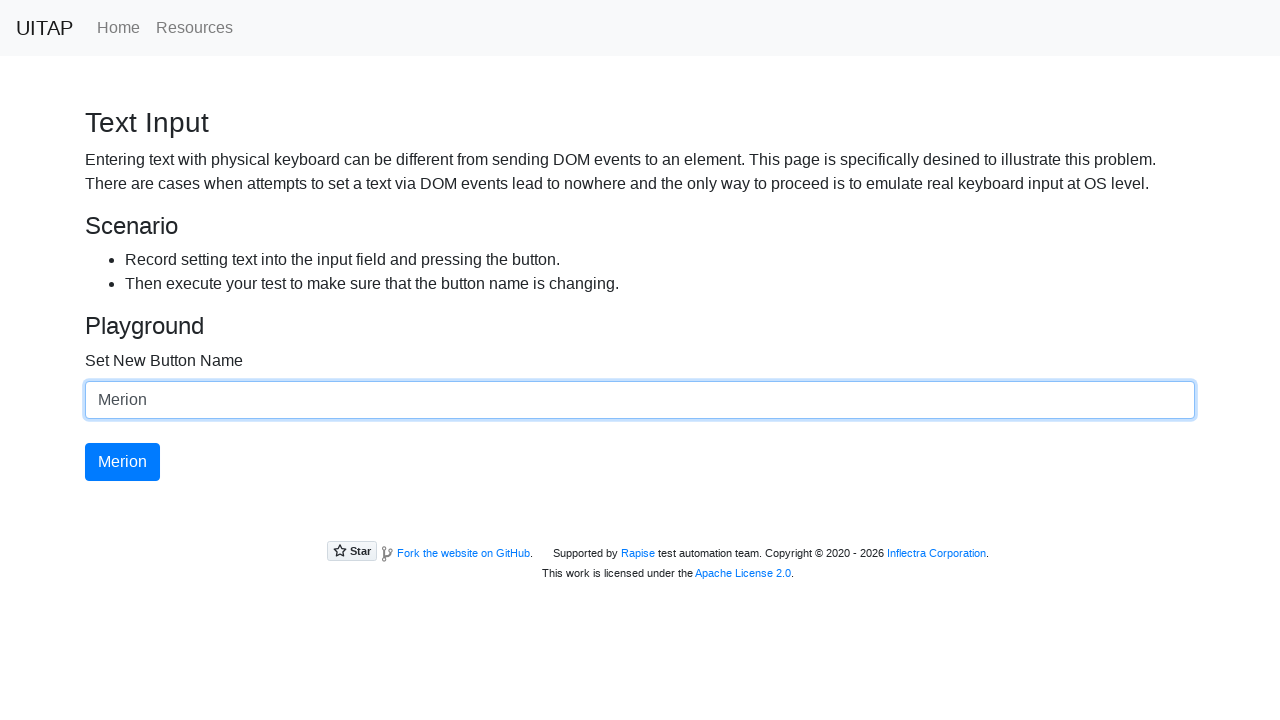

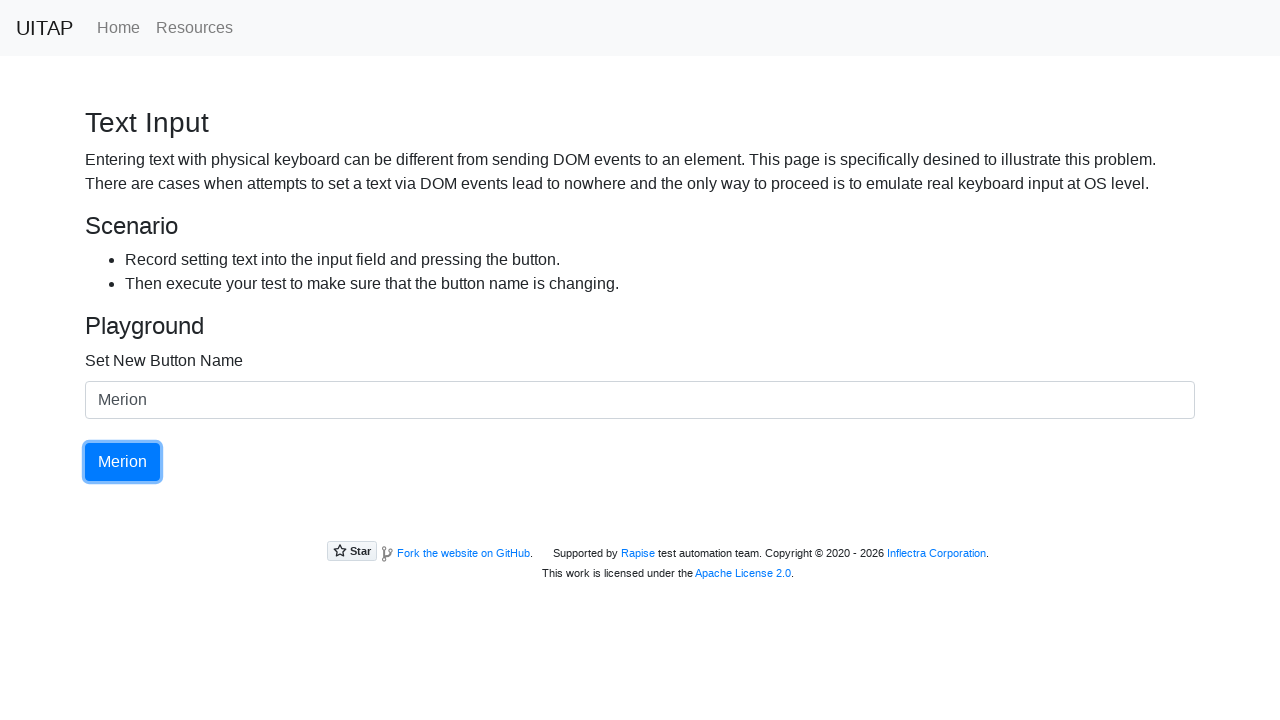